Tests dynamic loading example 2 by clicking the Start button and waiting for the "Hello World!" text to be dynamically added to the page

Starting URL: https://the-internet.herokuapp.com/dynamic_loading/2

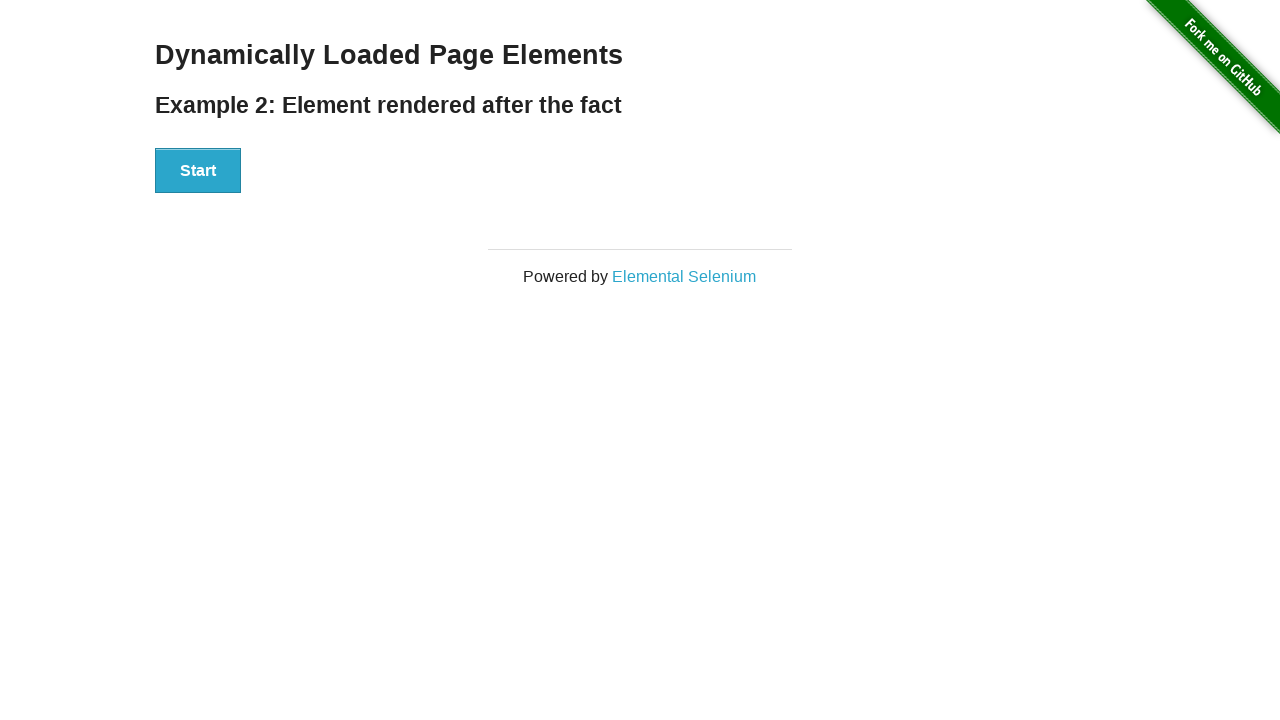

Clicked the Start button to begin dynamic loading at (198, 171) on internal:text="Start"s
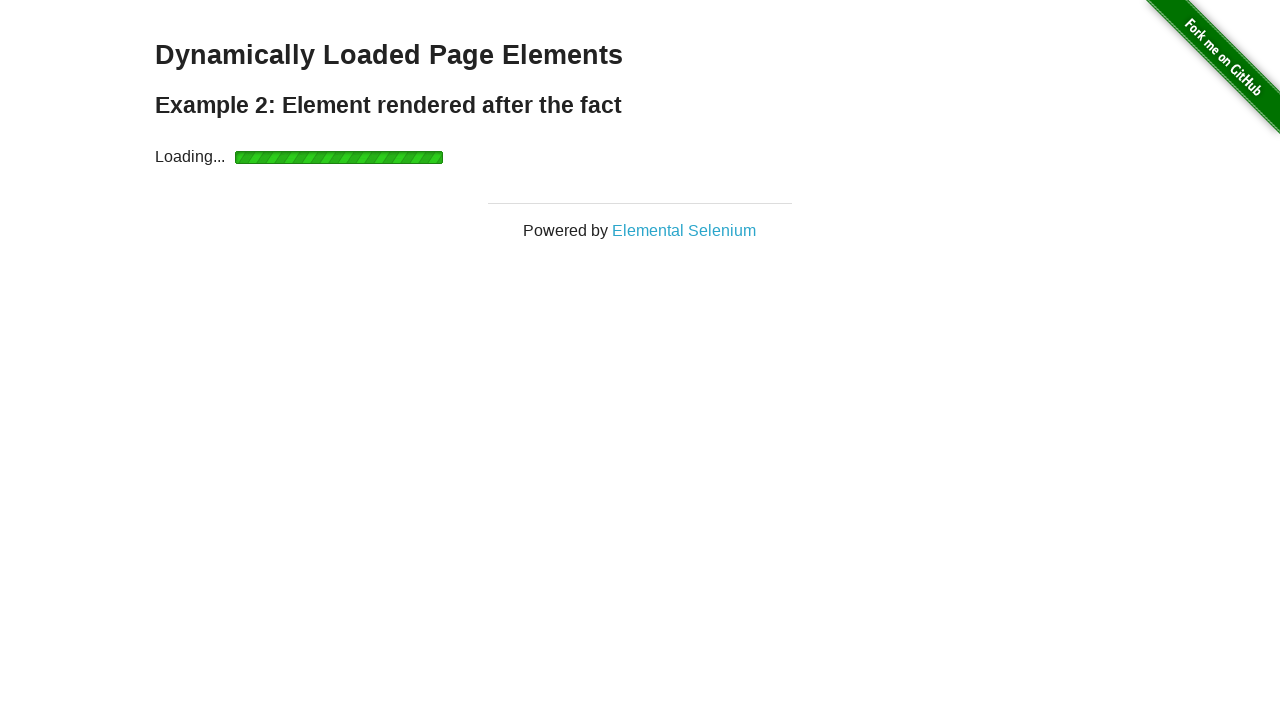

Waited for 'Hello World!' text to appear dynamically on the page
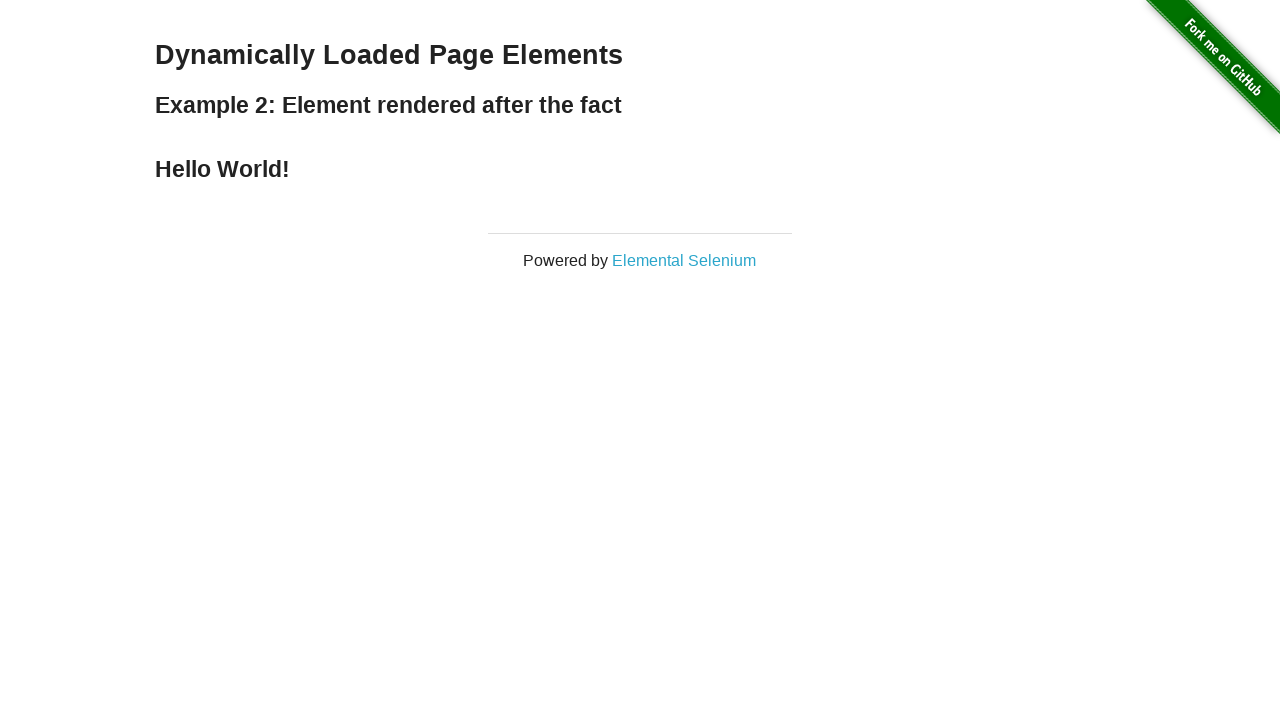

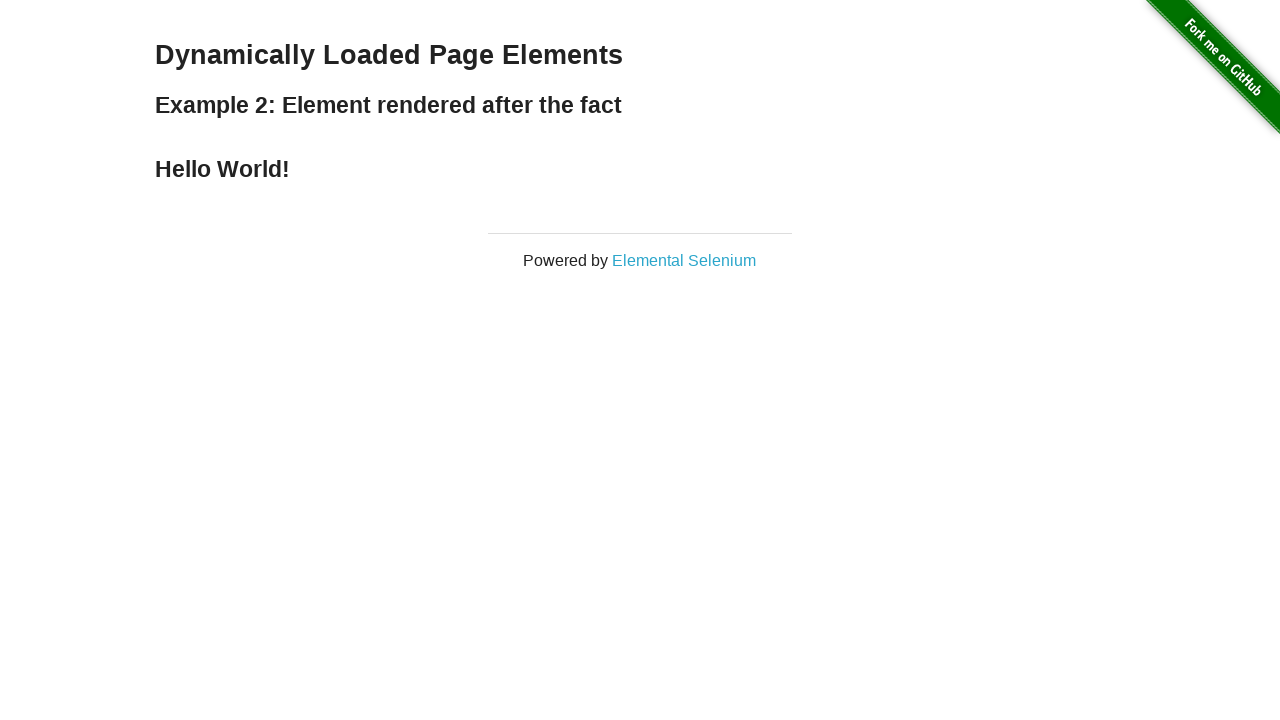